Tests the autocomplete/autosuggest functionality by typing "Ind" in the autocomplete input field, waiting for suggestions to appear, and selecting "India" from the dropdown list.

Starting URL: https://rahulshettyacademy.com/AutomationPractice/

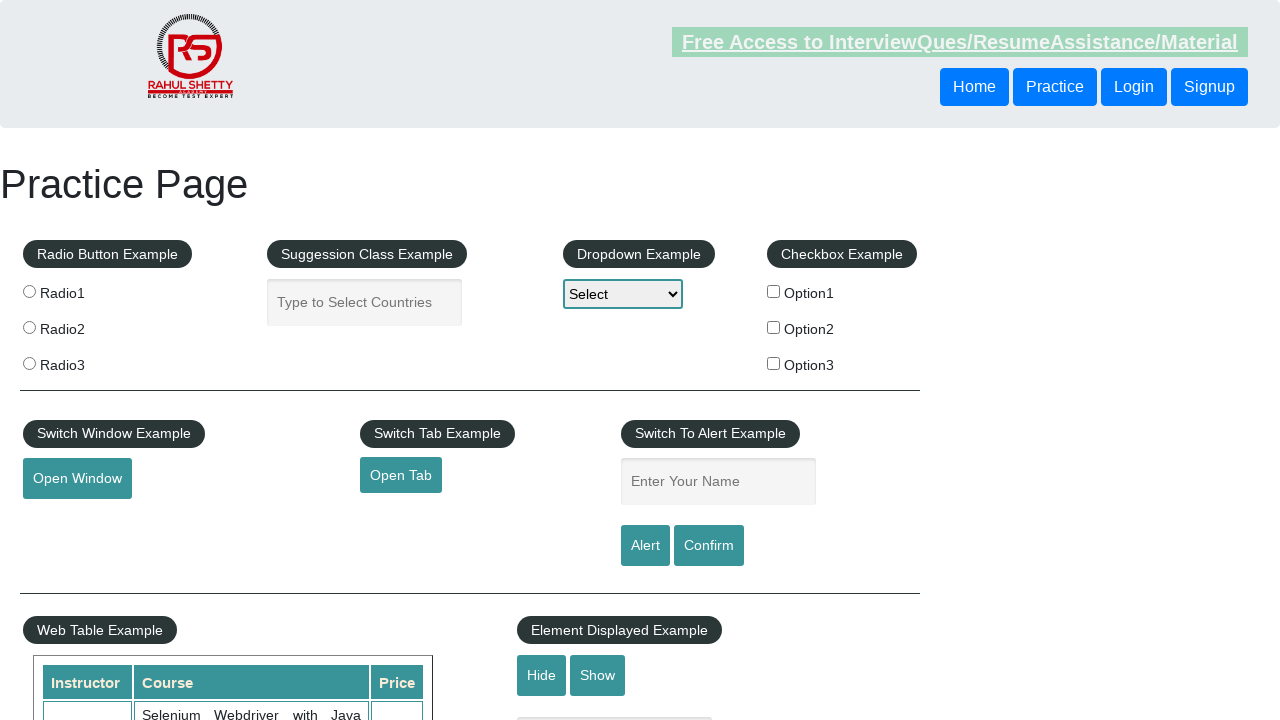

Navigated to AutomationPractice page
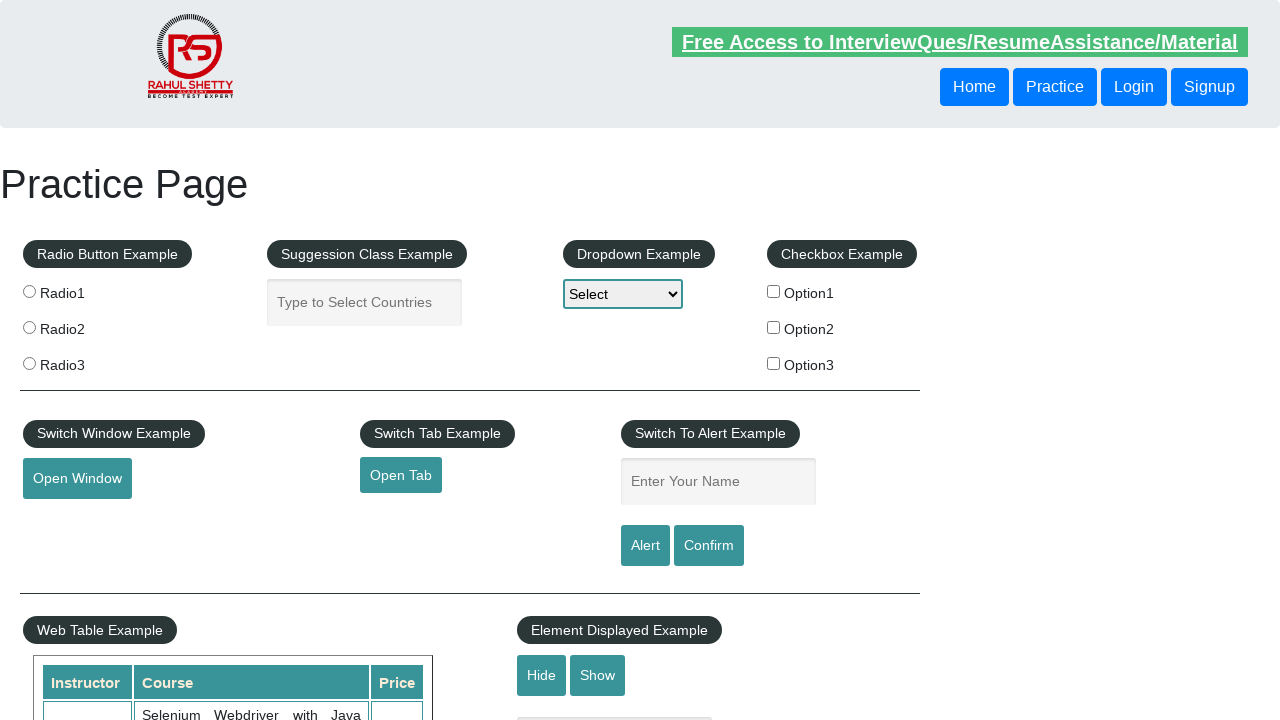

Typed 'Ind' in the autocomplete input field on input#autocomplete
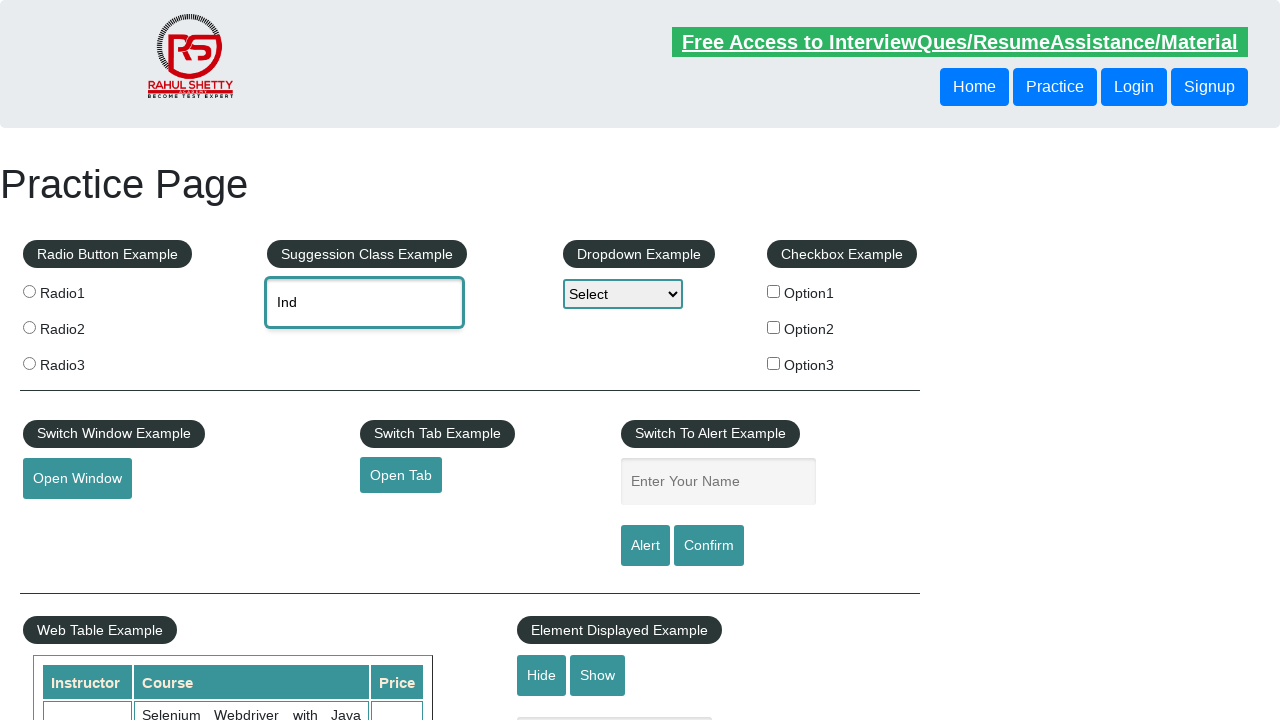

Autocomplete suggestions appeared
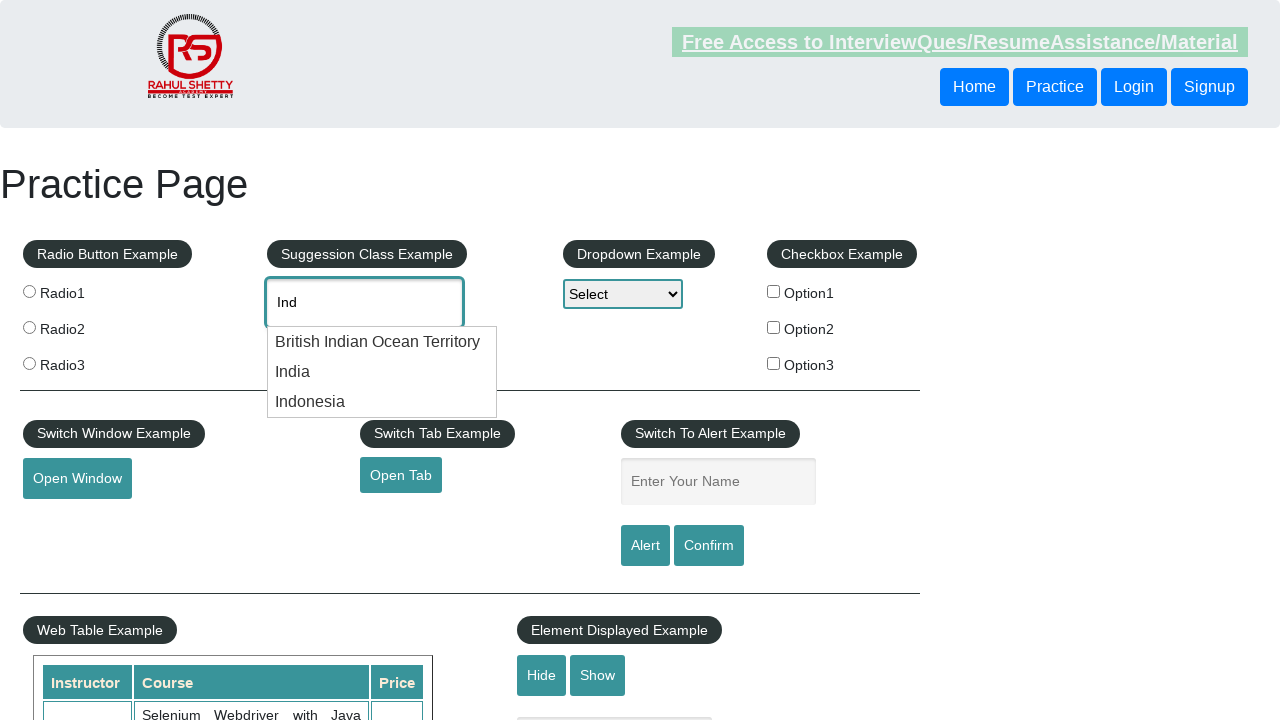

Selected 'India' from the autocomplete dropdown at (382, 372) on ul#ui-id-1 > li >> nth=1
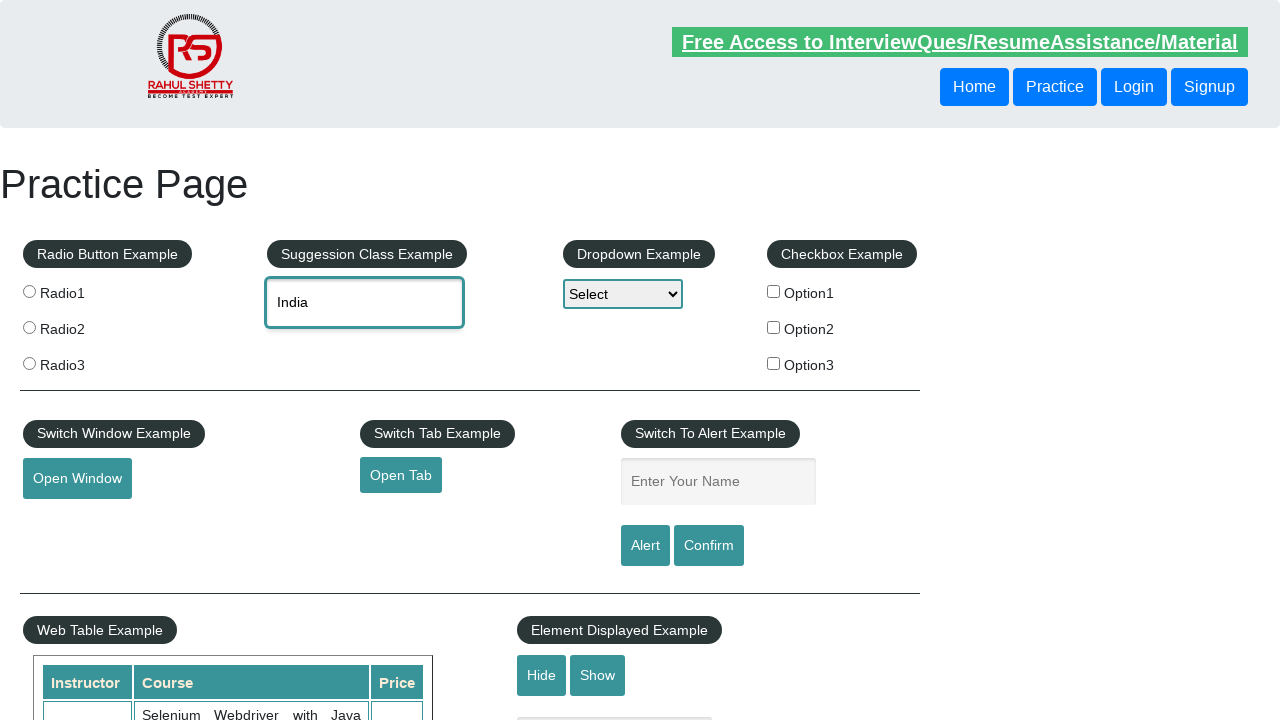

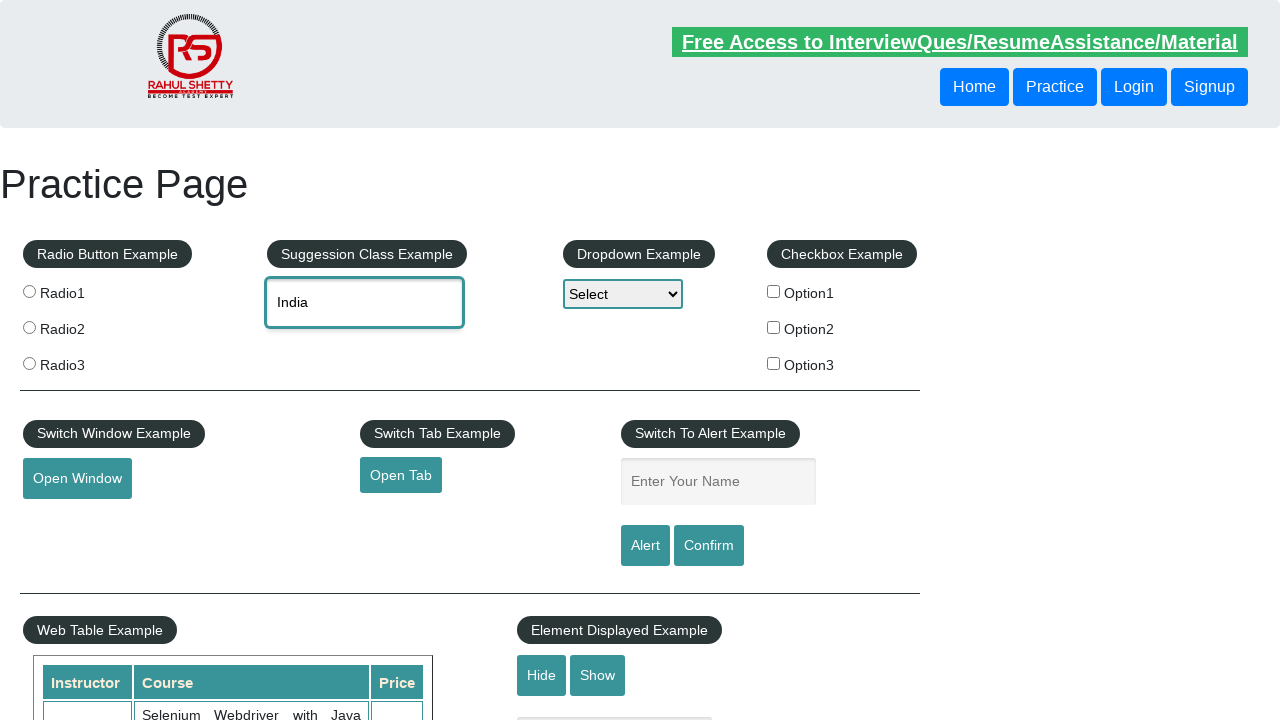